Tests JavaScript prompt dialog functionality by switching to an iframe, triggering a prompt via button click, entering text into the prompt, and accepting it.

Starting URL: https://www.w3schools.com/jsref/tryit.asp?filename=tryjsref_prompt1

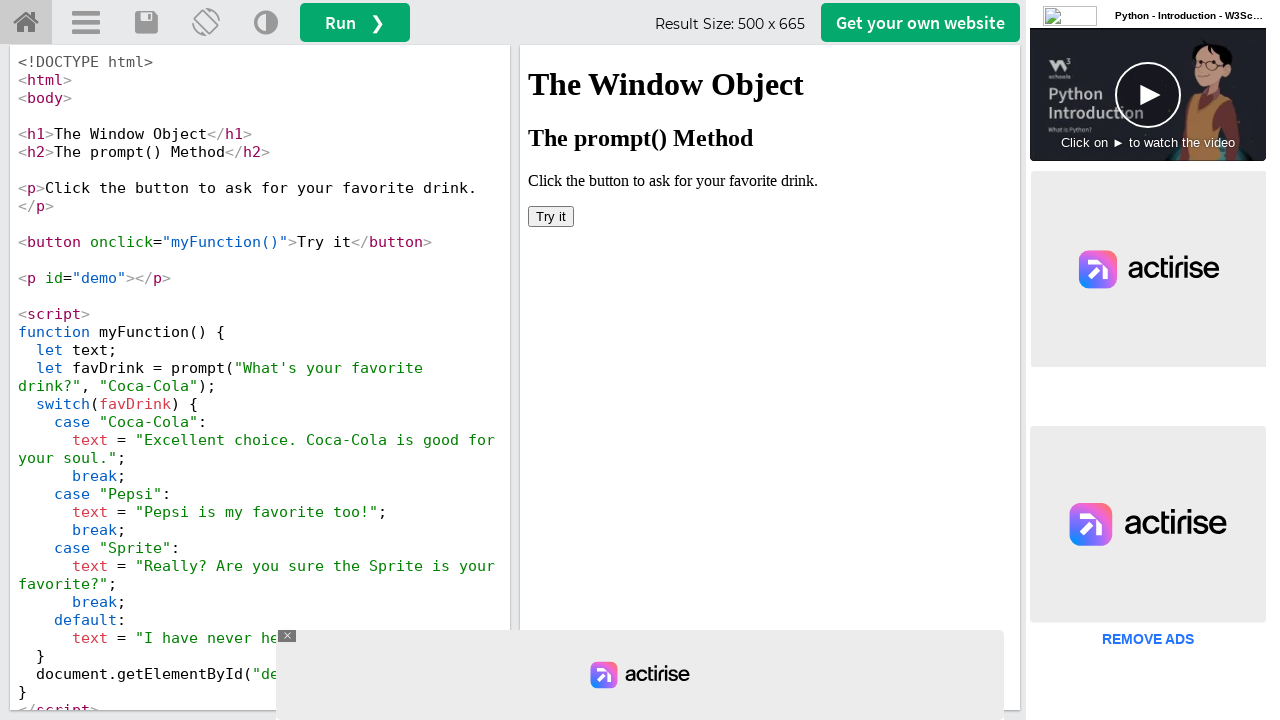

Set up dialog handler to accept prompt with 'Sprite' text
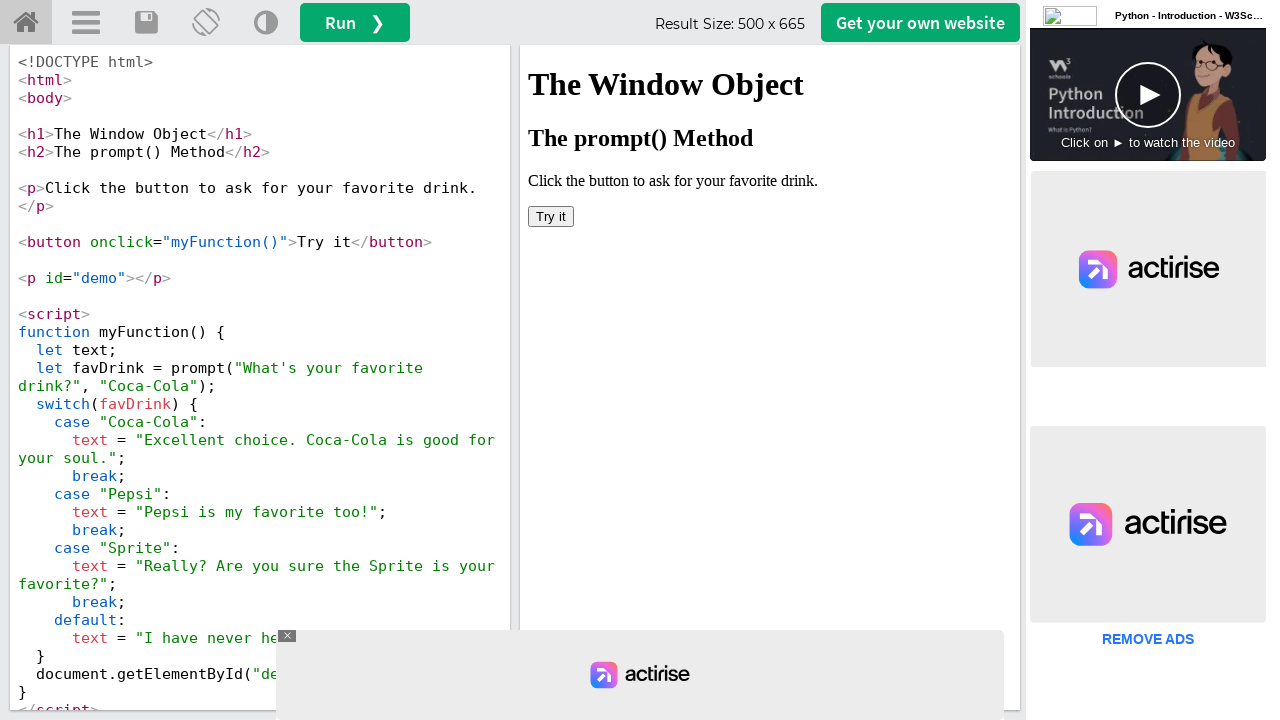

Located the iframe element with ID 'iframeResult'
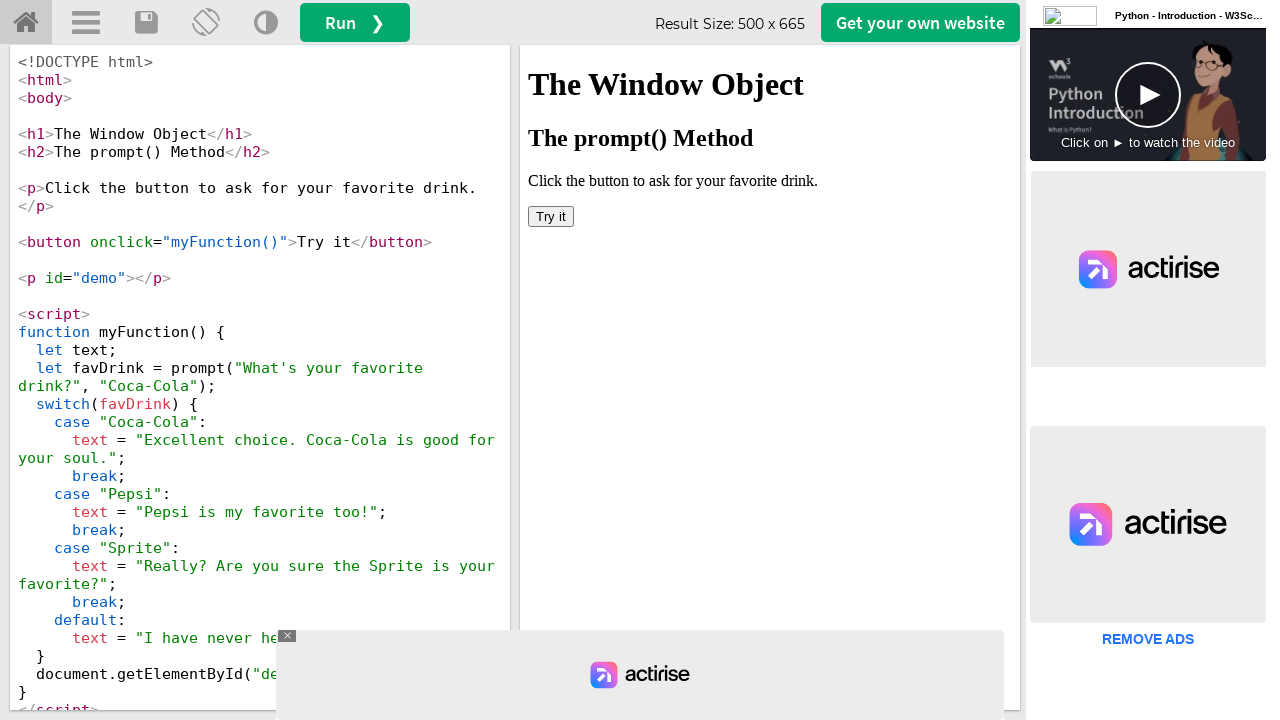

Waited for iframe body content to load
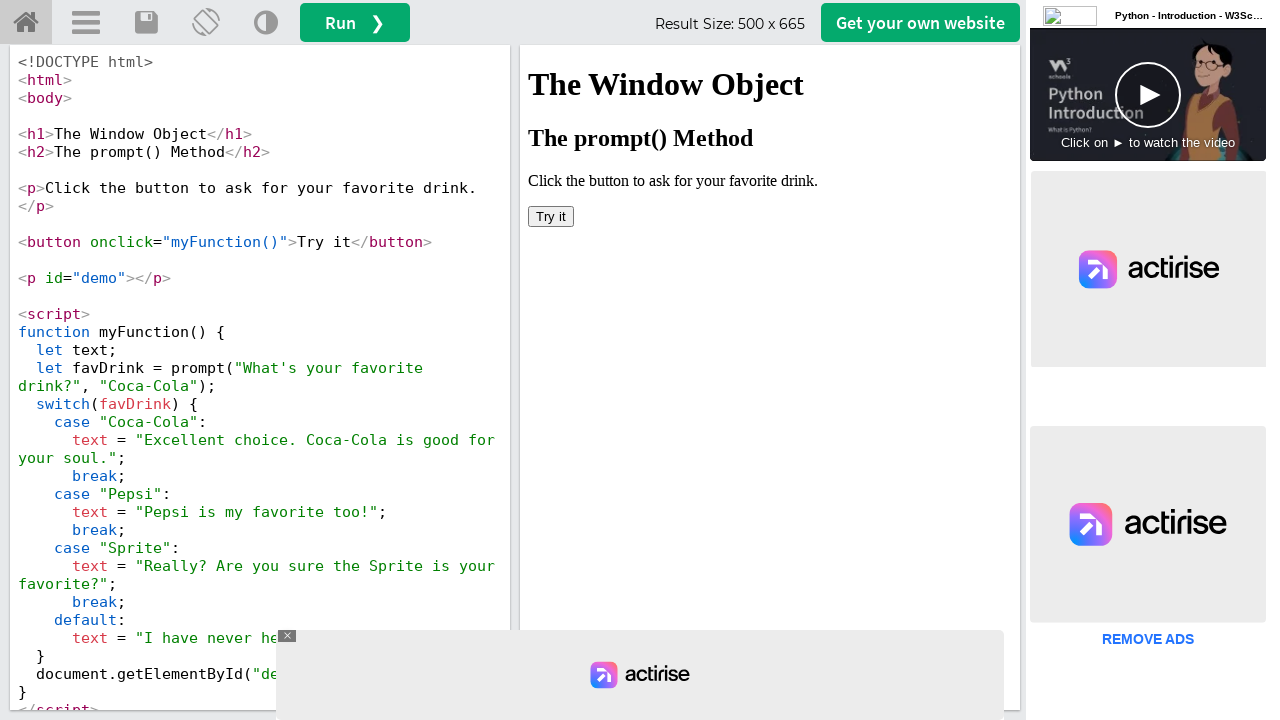

Clicked button in iframe to trigger JavaScript prompt dialog at (551, 216) on #iframeResult >> internal:control=enter-frame >> button
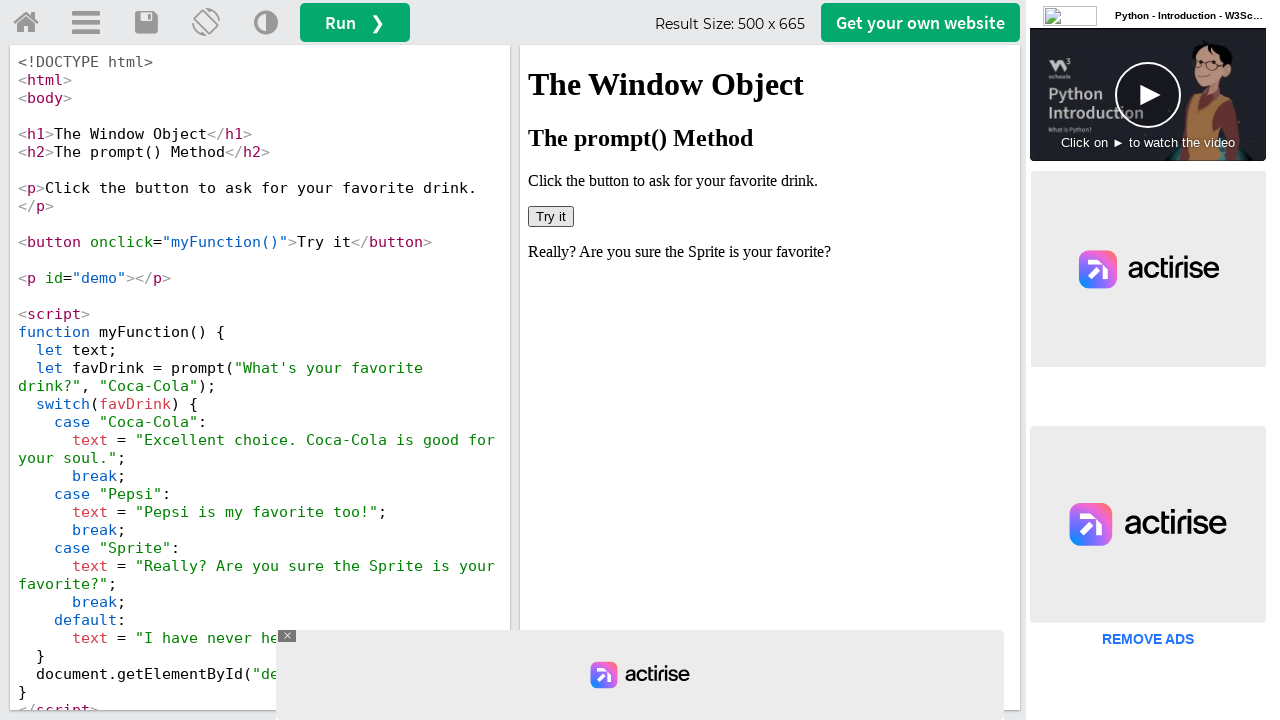

Waited 2 seconds for dialog interaction to complete
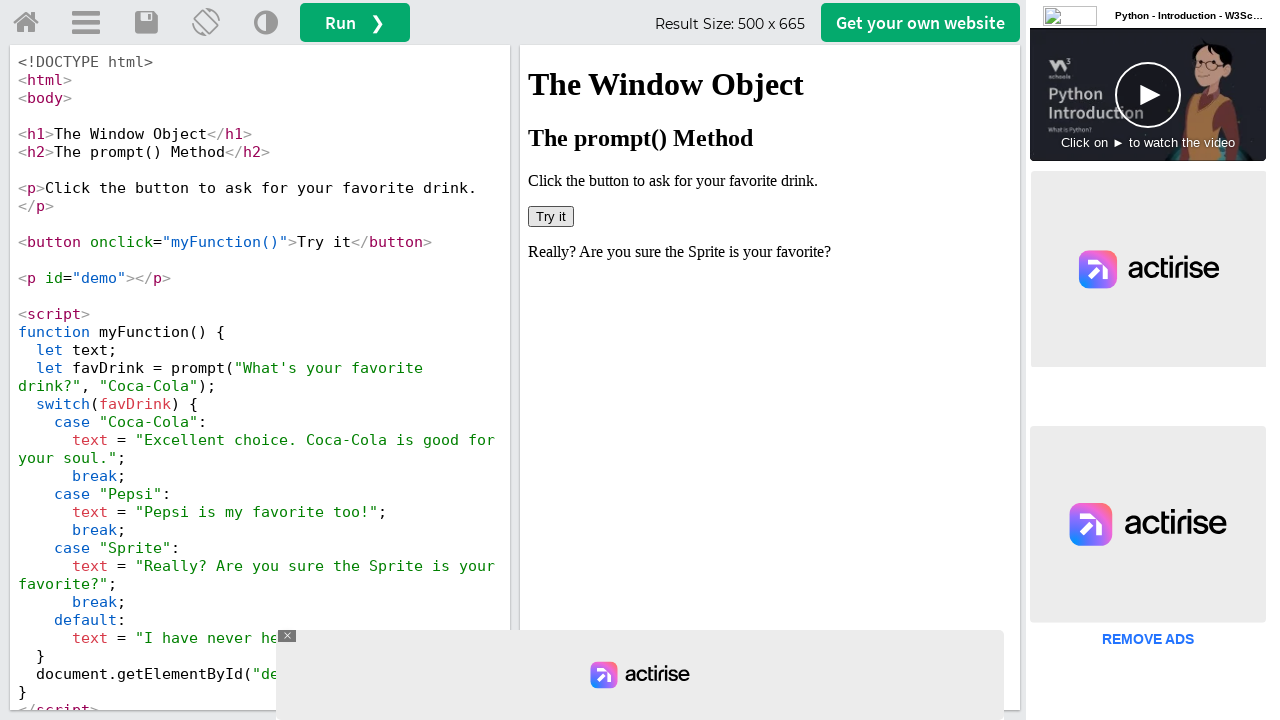

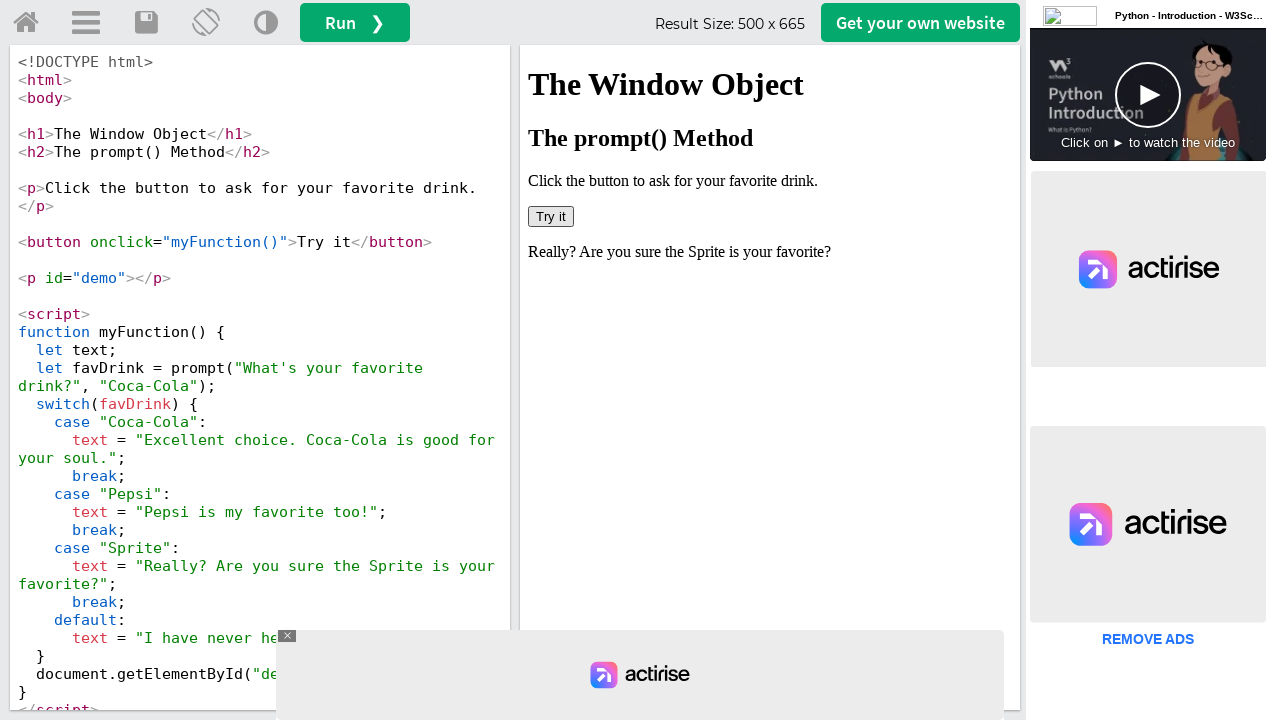